Tests JavaScript alert box interactions on the LambdaTest Selenium Playground by clicking the alert buttons and handling the resulting JavaScript dialogs (alert, confirm, and prompt boxes).

Starting URL: https://www.lambdatest.com/selenium-playground/javascript-alert-box-demo

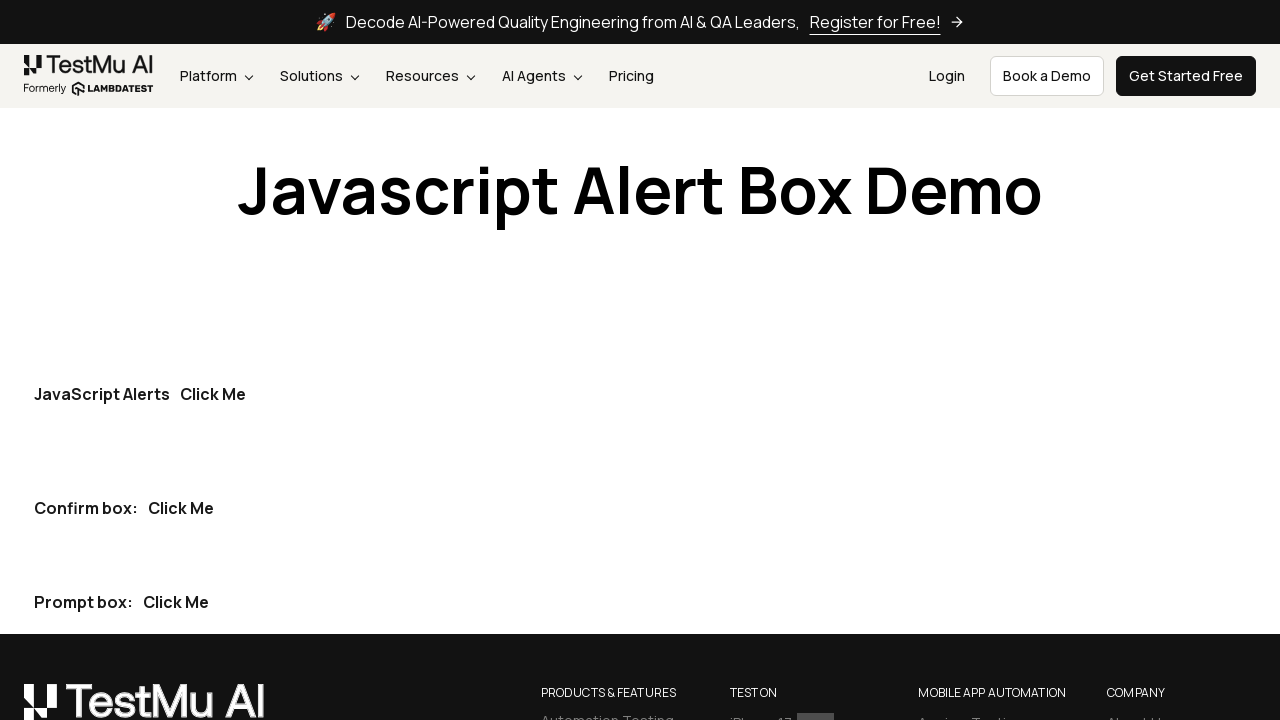

Clicked JavaScript alert button and accepted the alert dialog at (213, 394) on text=JavaScript Alerts >> xpath=.. >> internal:role=button[name="Click Me"i]
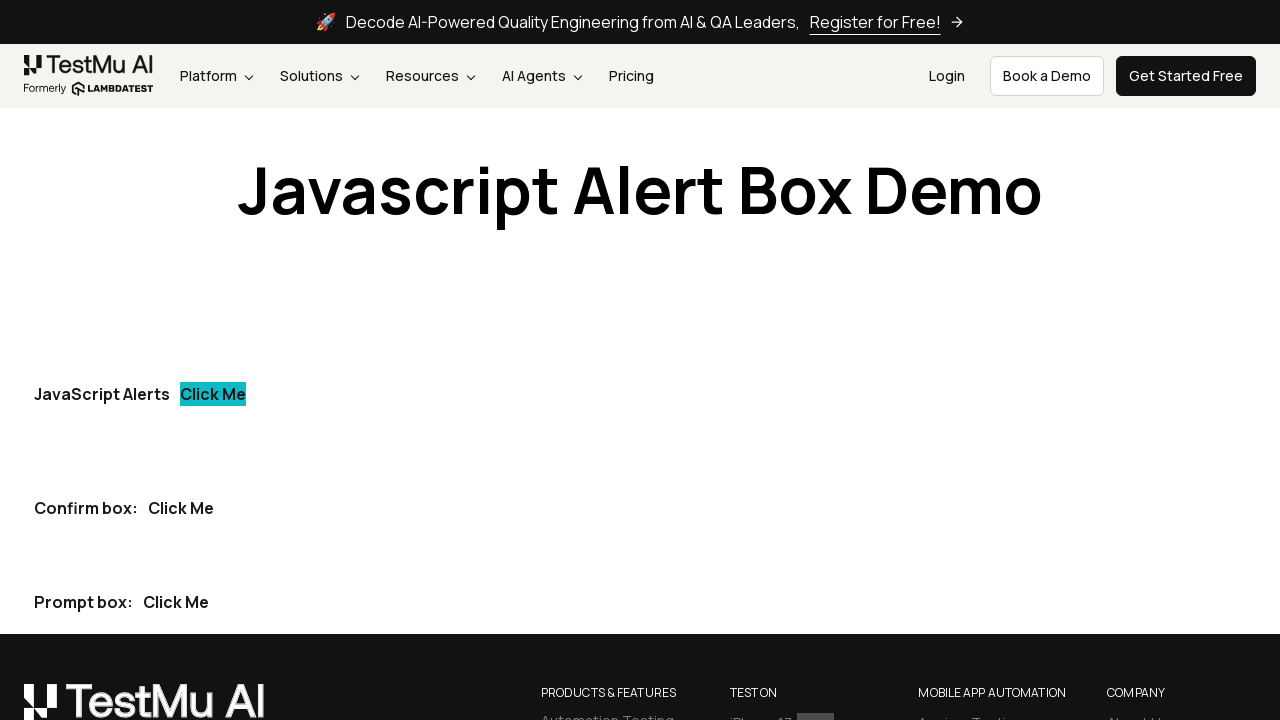

Clicked confirm box button and accepted the confirmation dialog at (181, 508) on text=Confirm box: >> xpath=.. >> internal:role=button[name="Click Me"i]
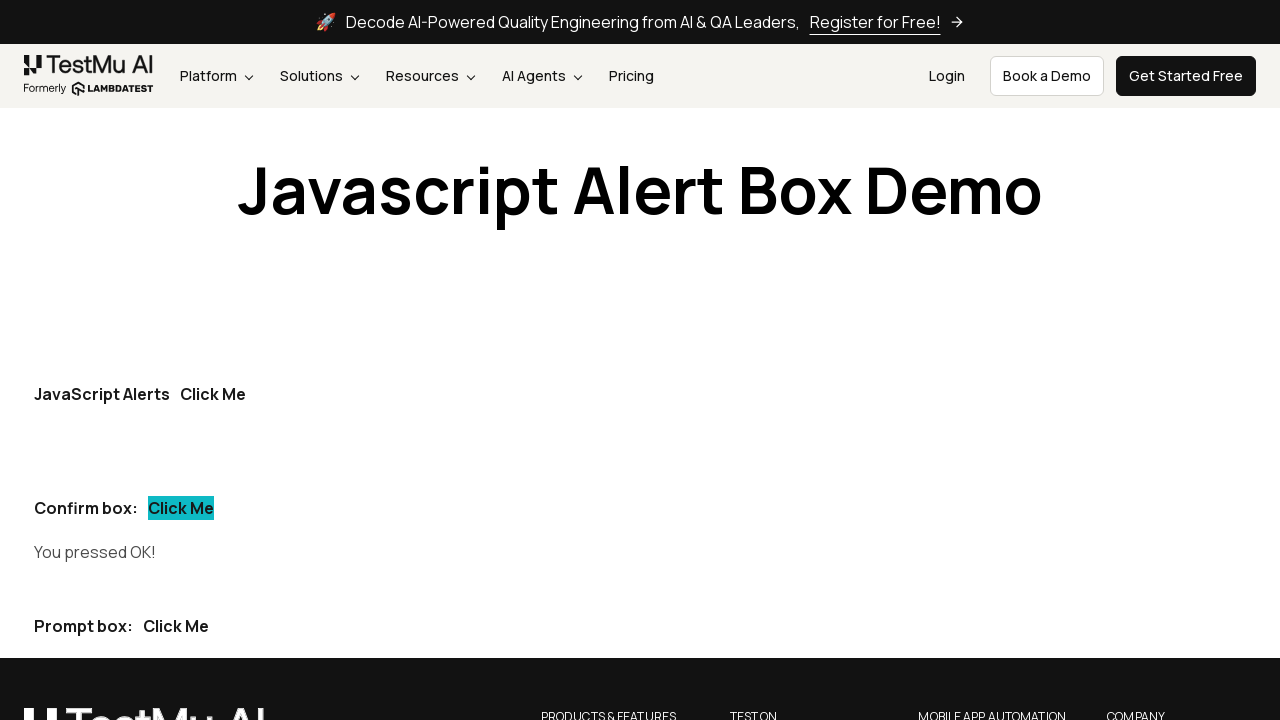

Clicked prompt box button and entered 'Test input value' in the prompt dialog at (176, 626) on text=Prompt box: >> xpath=.. >> internal:role=button[name="Click Me"i]
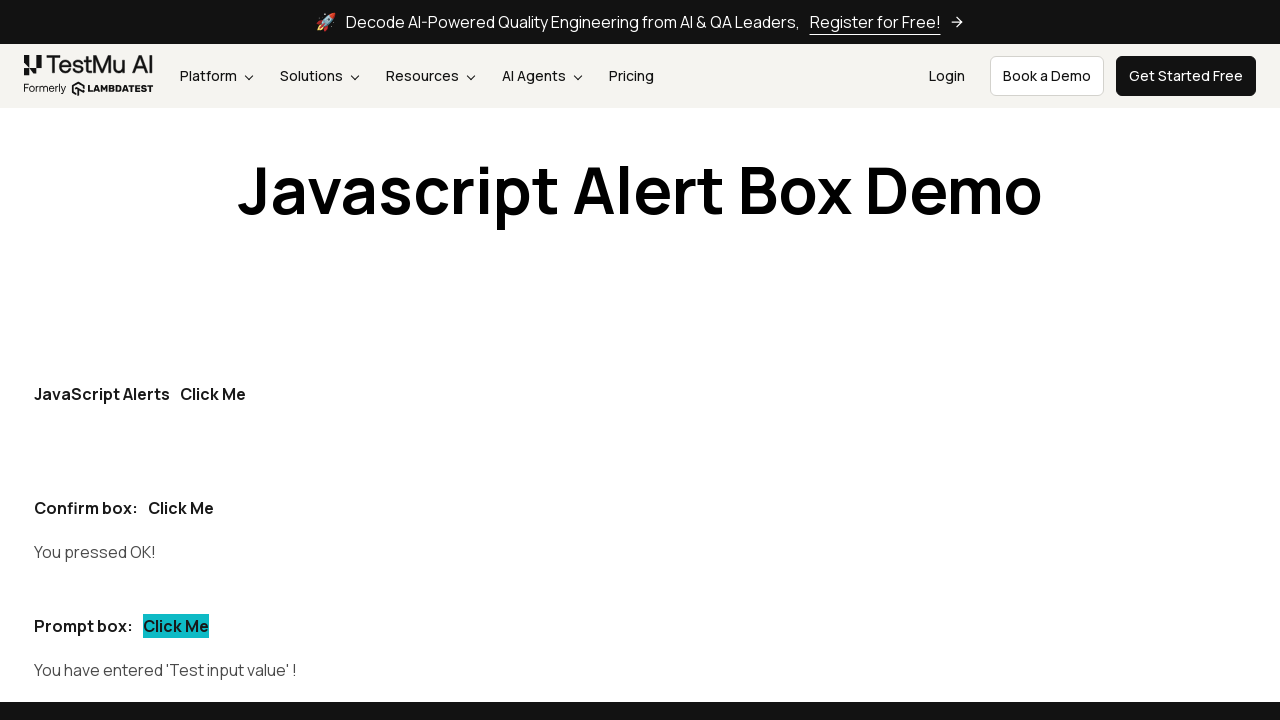

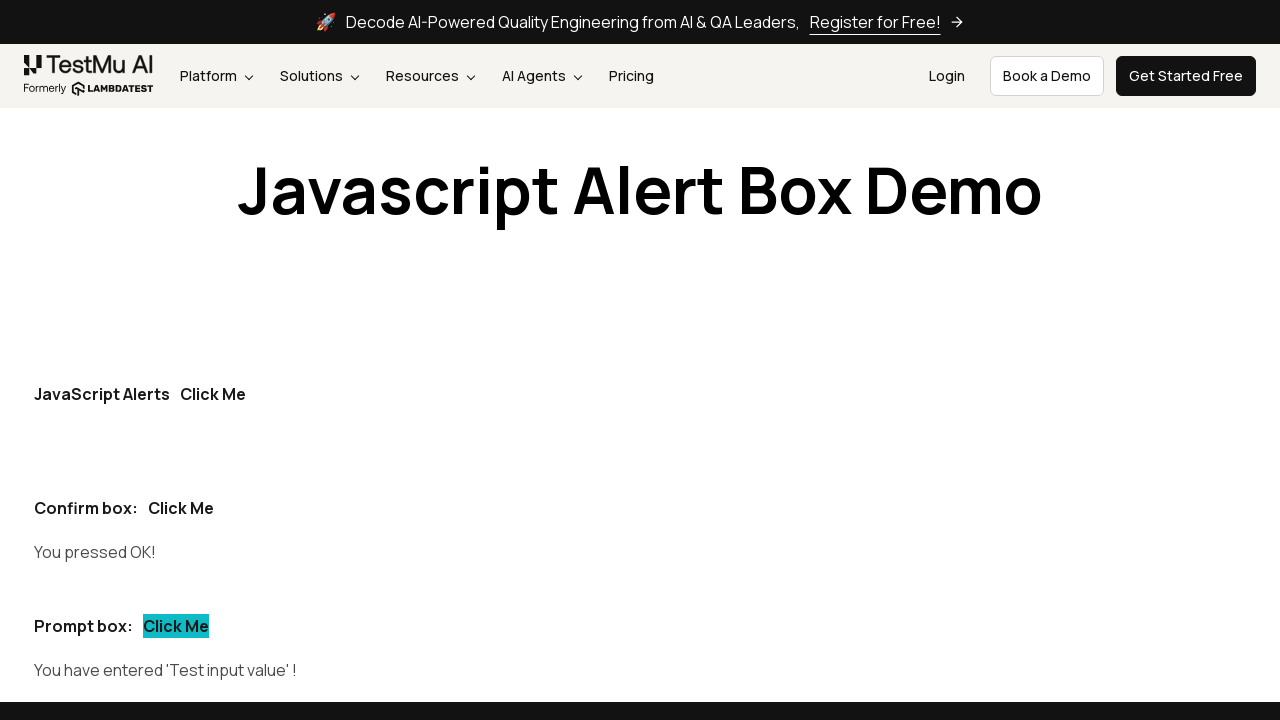